Tests dropdown menu selection using three different methods: by index for year, by value for month, and by visible text for day

Starting URL: https://testcenter.techproeducation.com/index.php?page=dropdown

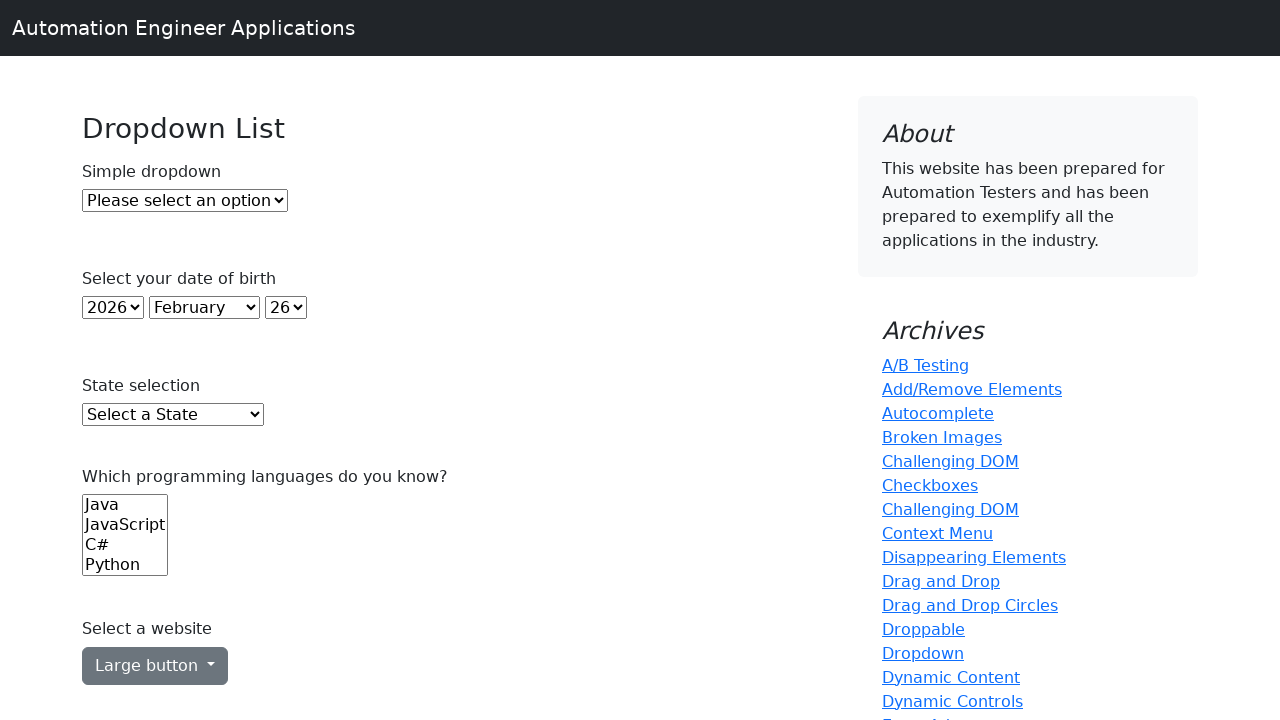

Located year dropdown element
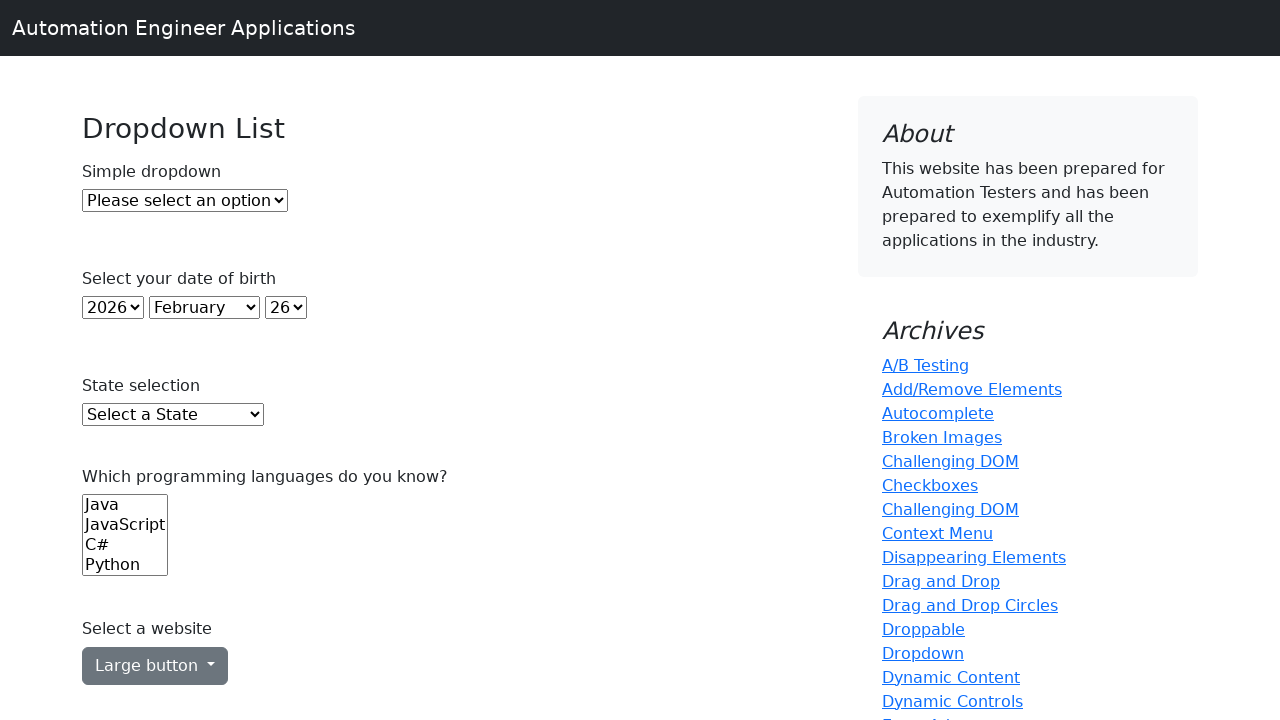

Located month dropdown element
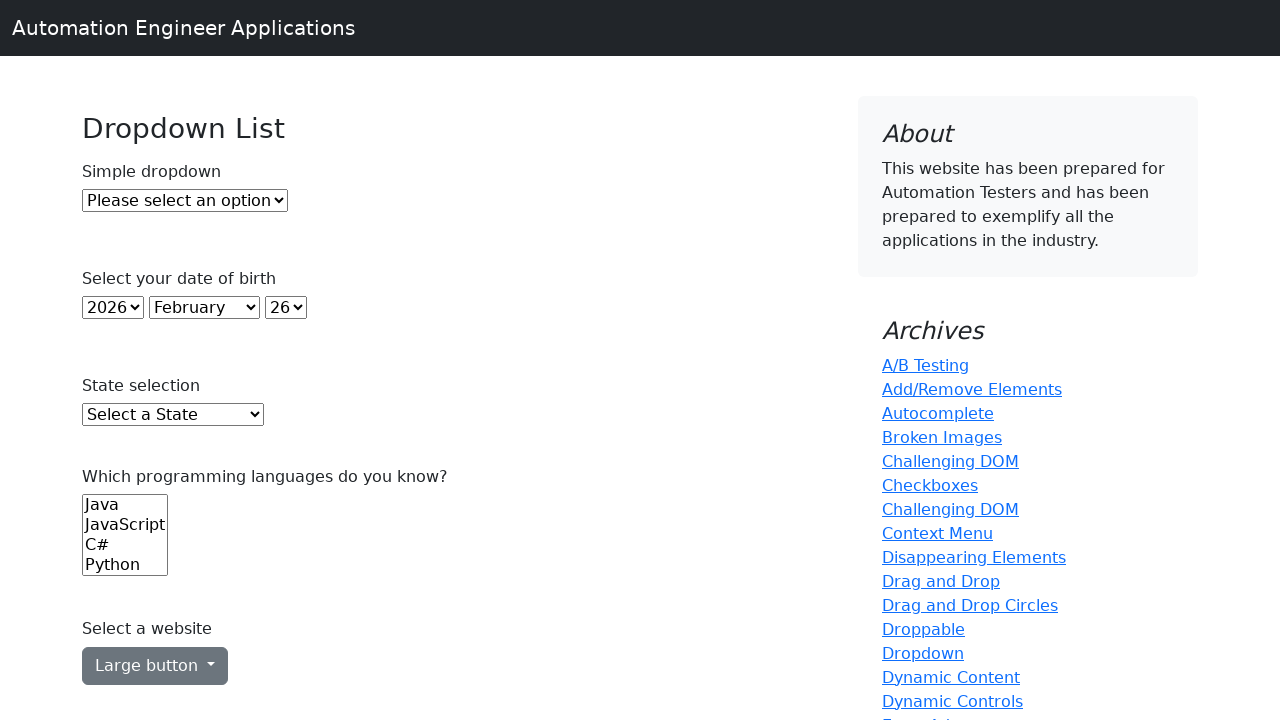

Located day dropdown element
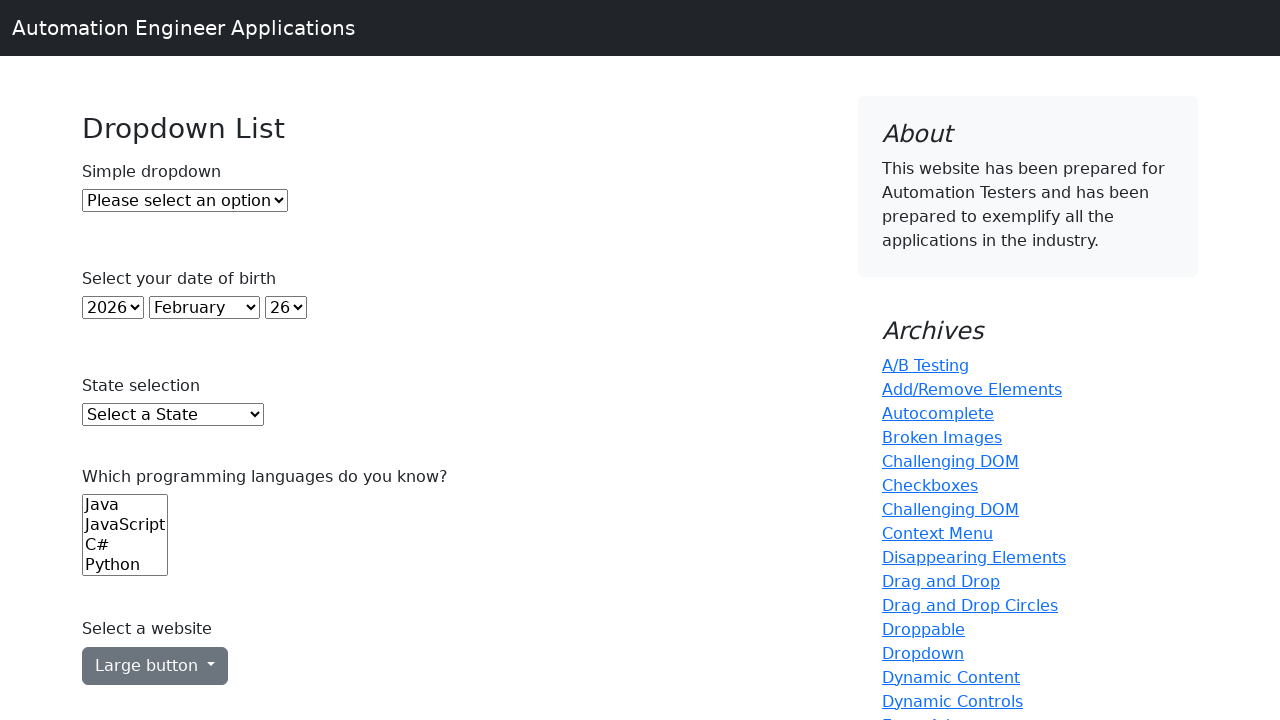

Selected year dropdown by index 0 on #year
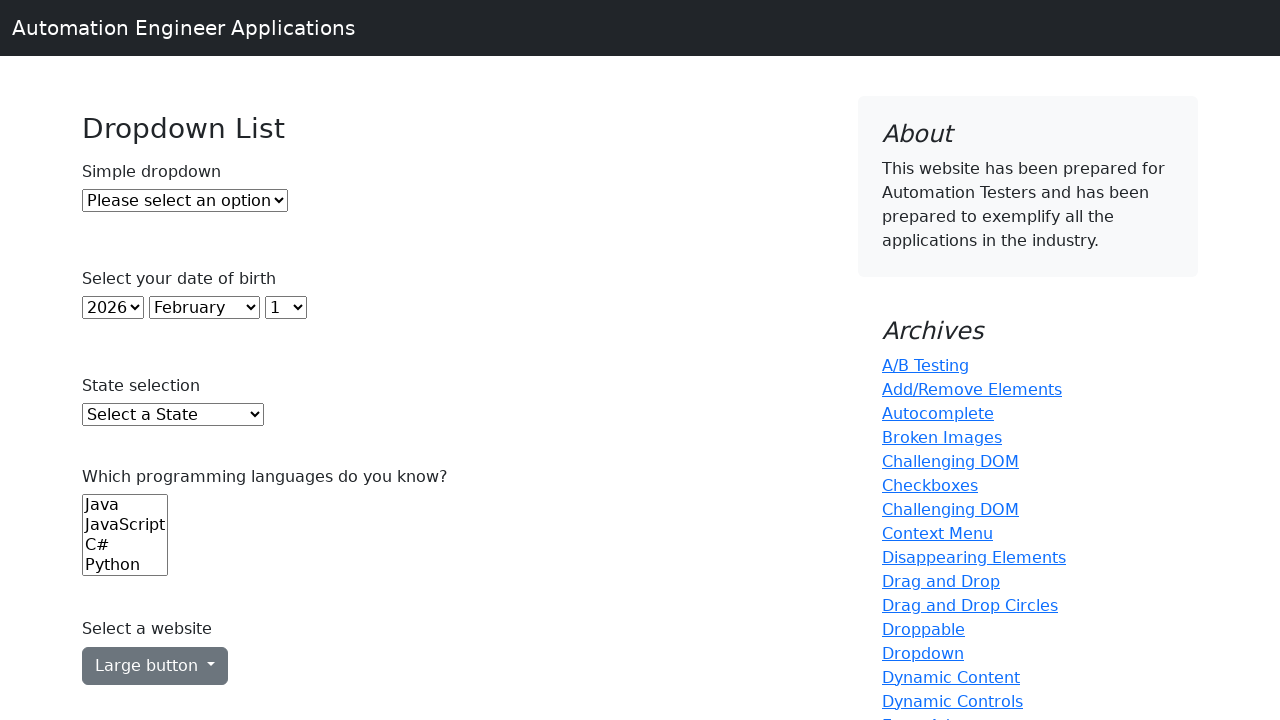

Selected month dropdown by value '4' on #month
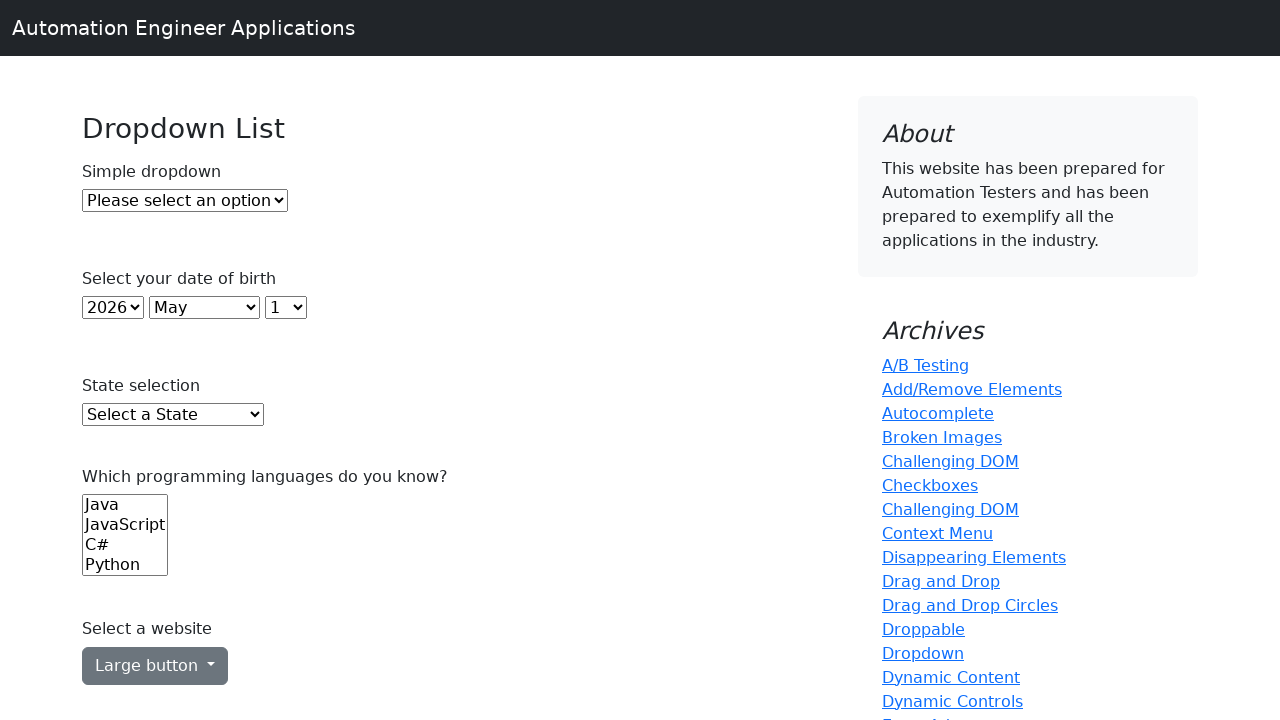

Selected day dropdown by visible text '15' on #day
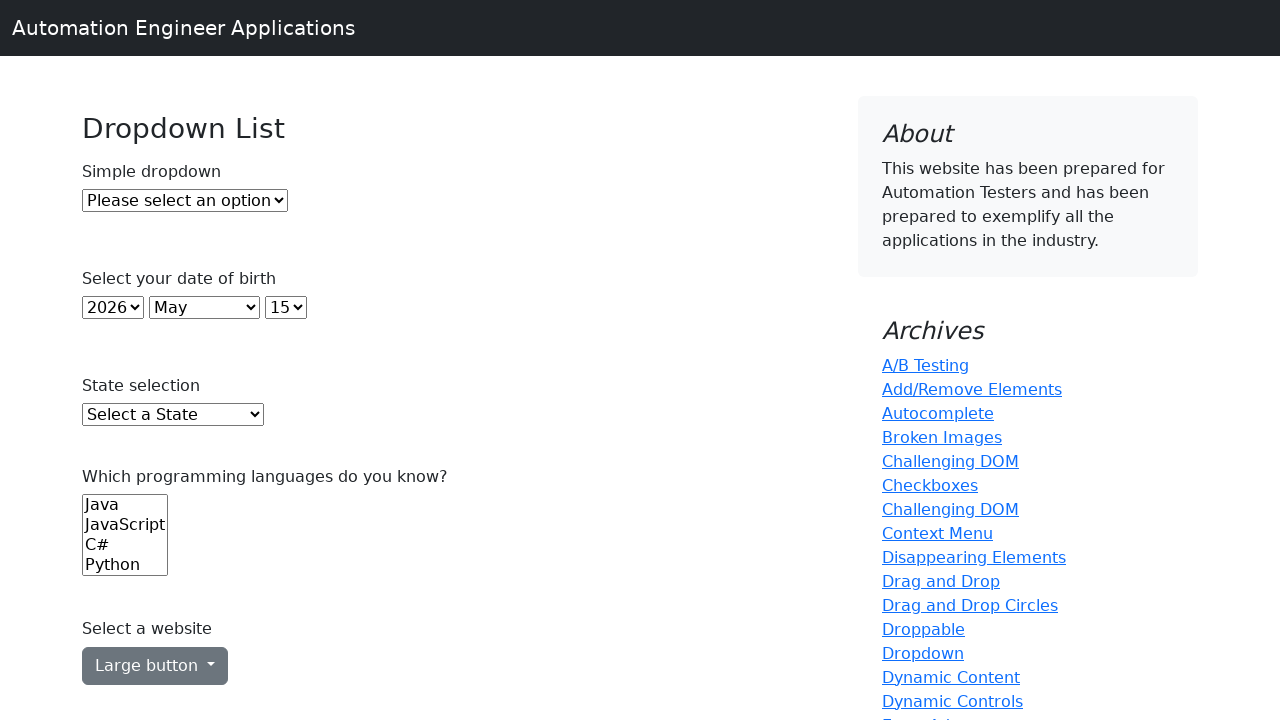

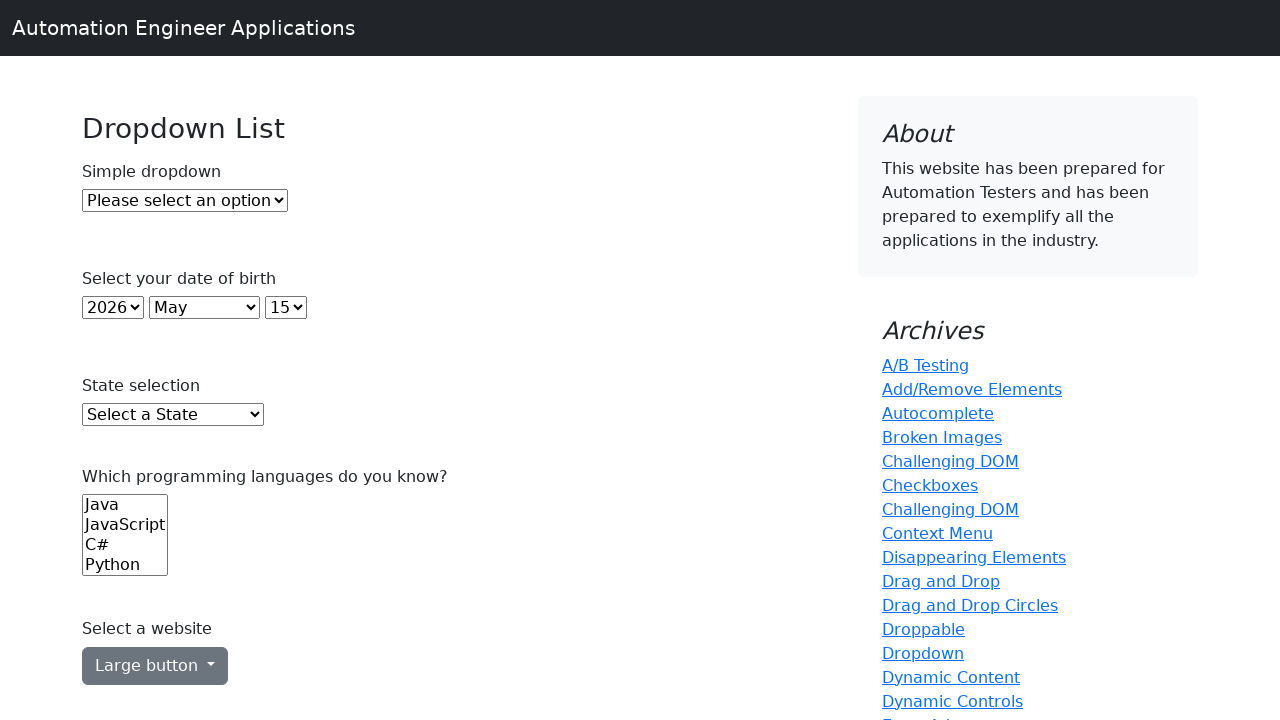